Navigates to the PGA Tour leaderboard page and verifies that player data rows are displayed on the page.

Starting URL: https://www.pgatour.com/leaderboard

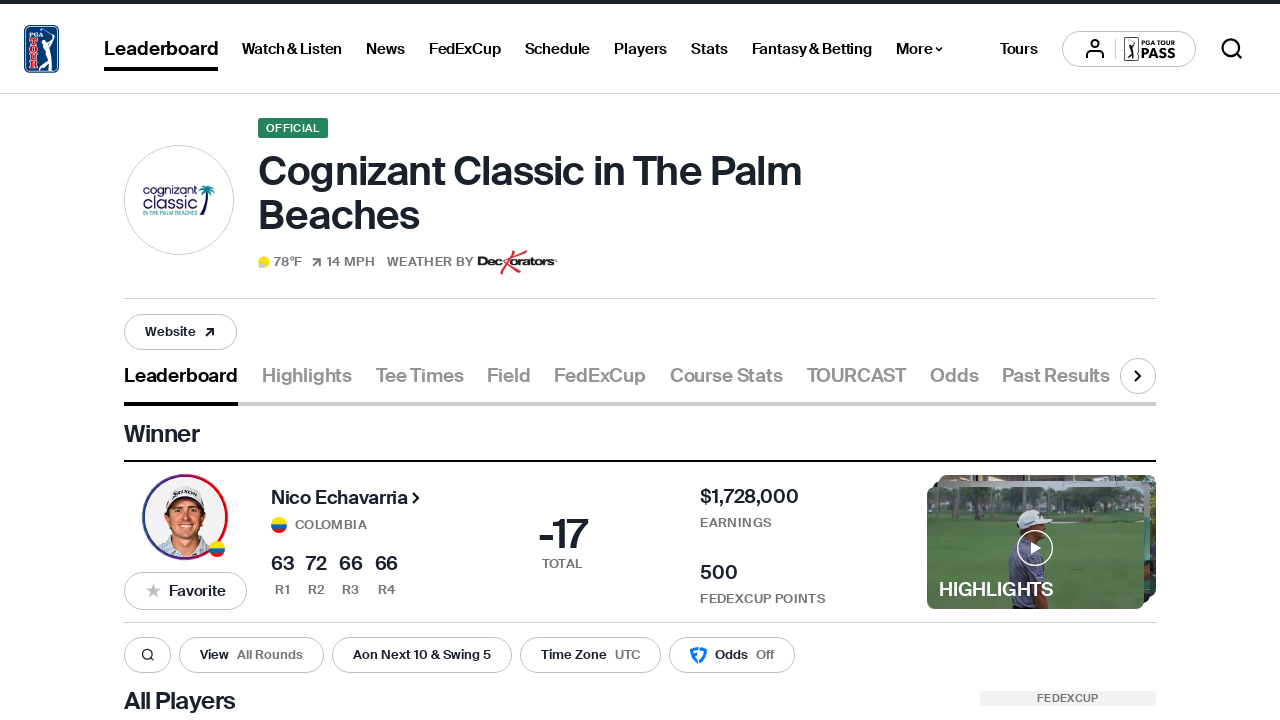

Waited for player data rows to load on PGA Tour leaderboard
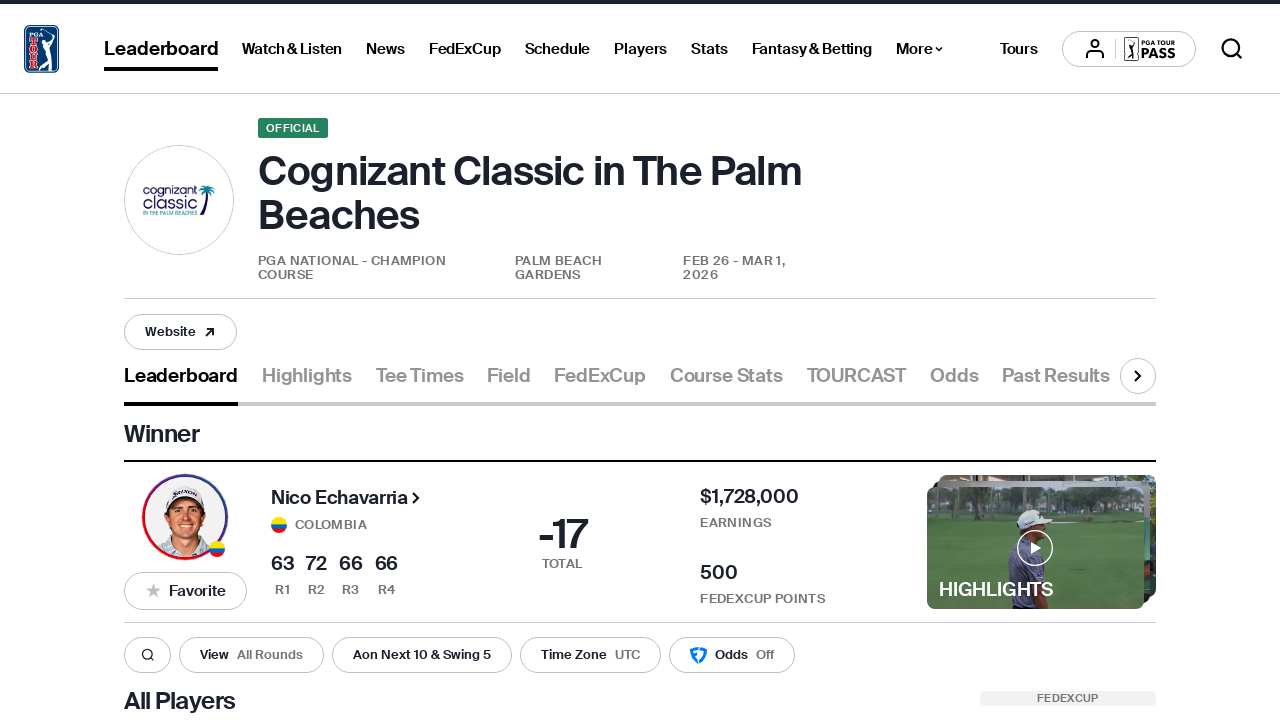

Located all player data rows on the leaderboard
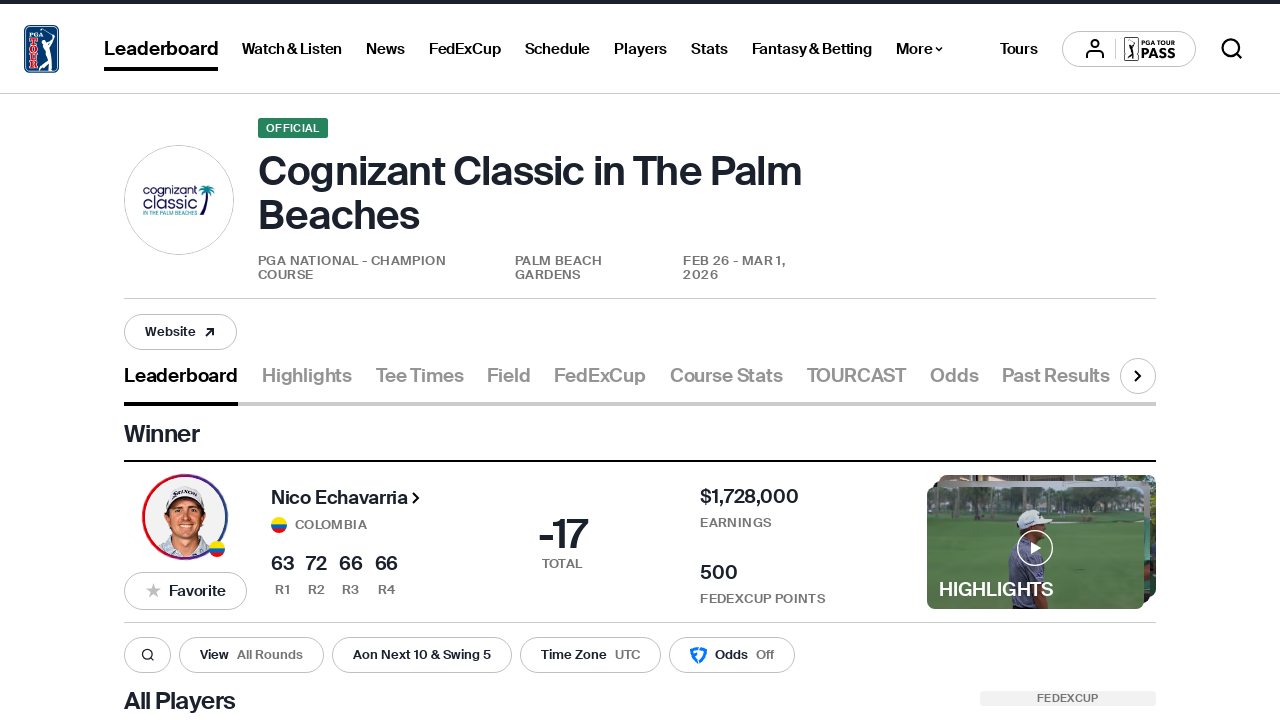

Verified that the first player row is visible
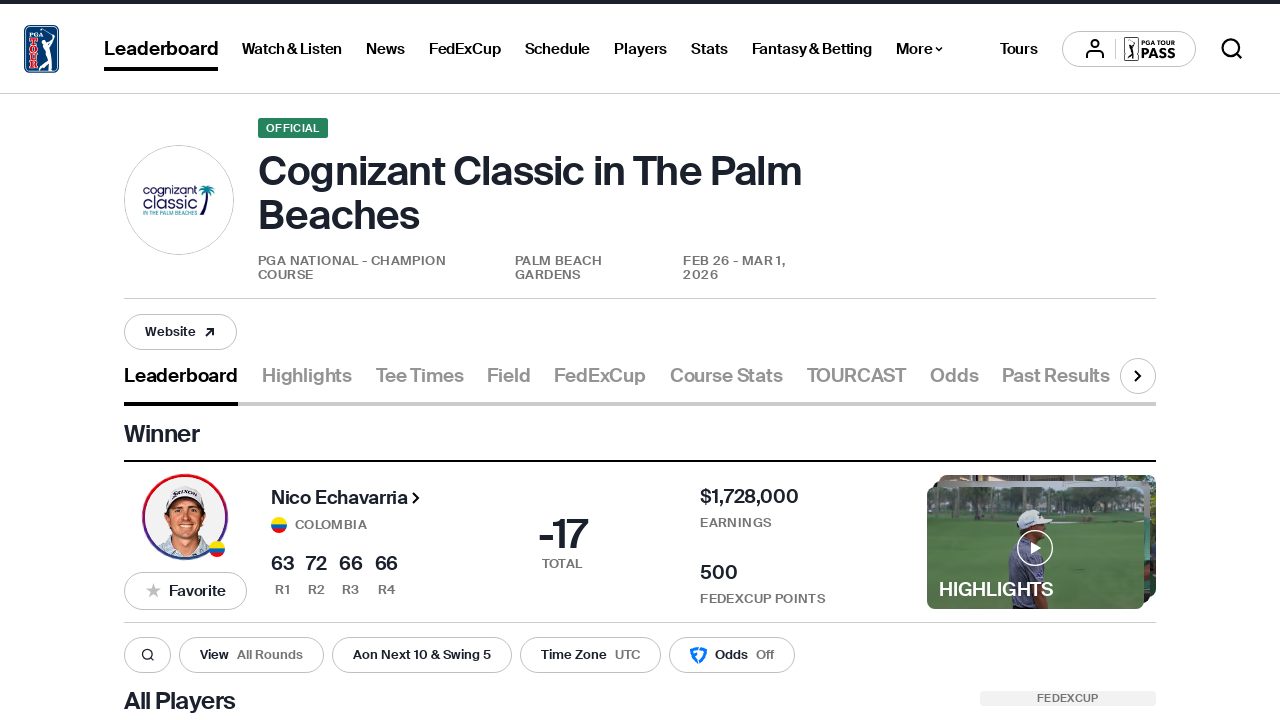

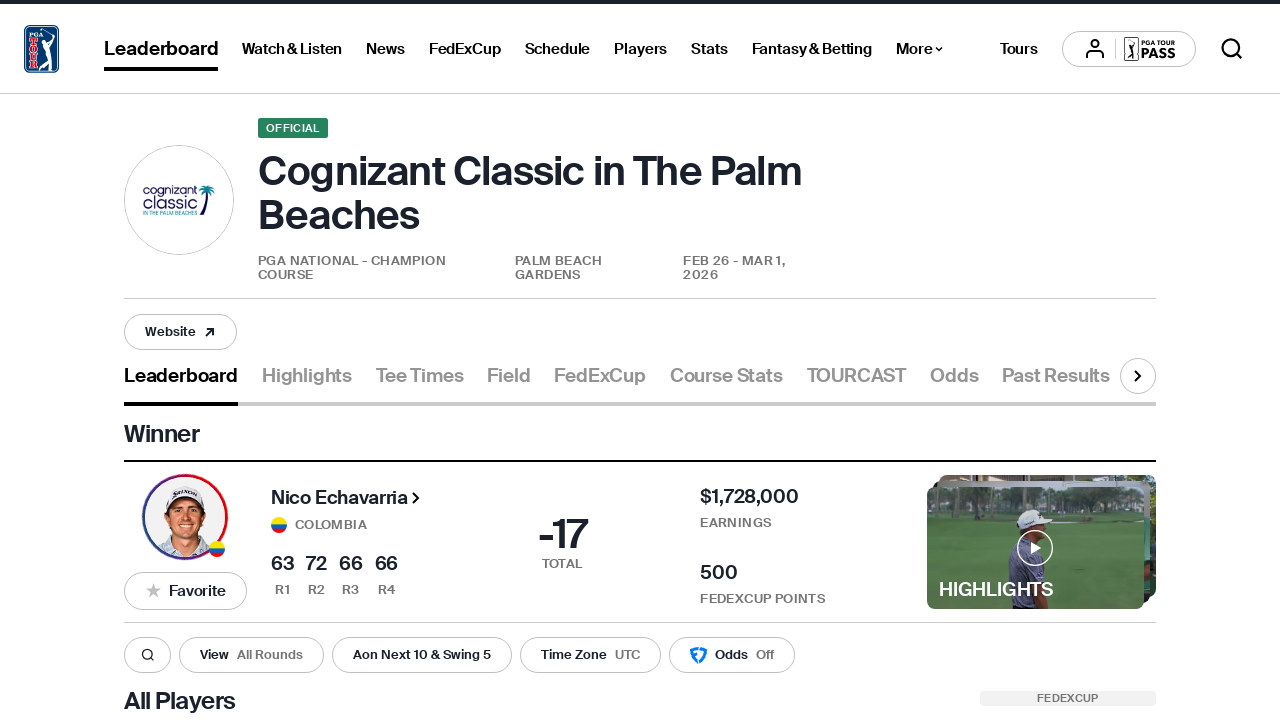